Tests prompt alert functionality by clicking on alert trigger buttons and entering text into a prompt dialog

Starting URL: https://demo.automationtesting.in/Alerts.html

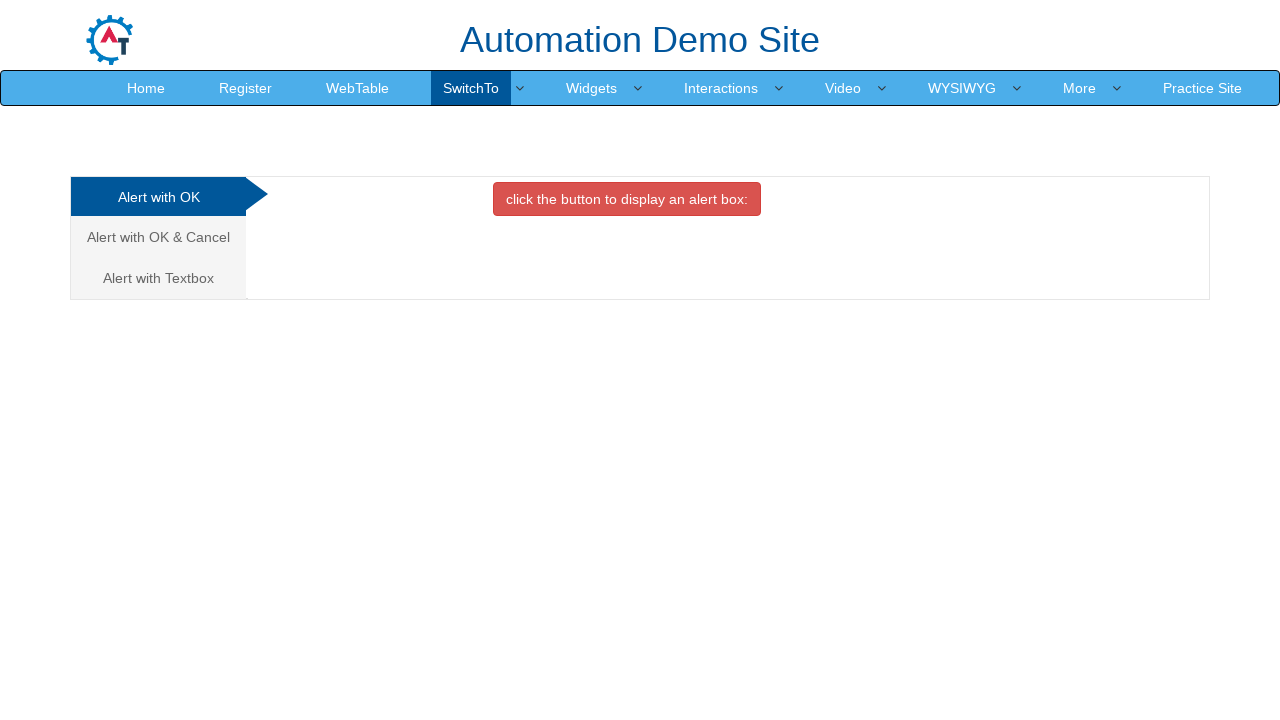

Clicked on 'Alert with Textbox' tab at (158, 278) on xpath=//a[text()='Alert with Textbox ']
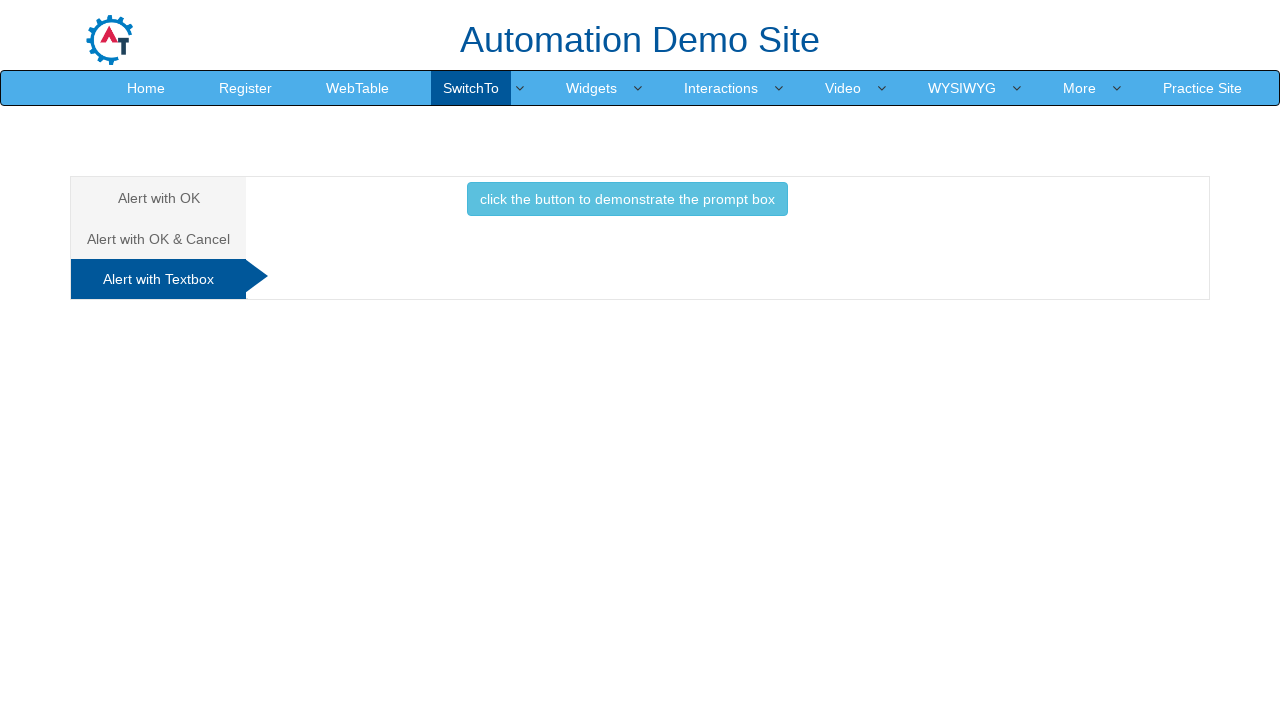

Clicked button to trigger prompt alert at (627, 199) on xpath=//button[@class='btn btn-info']
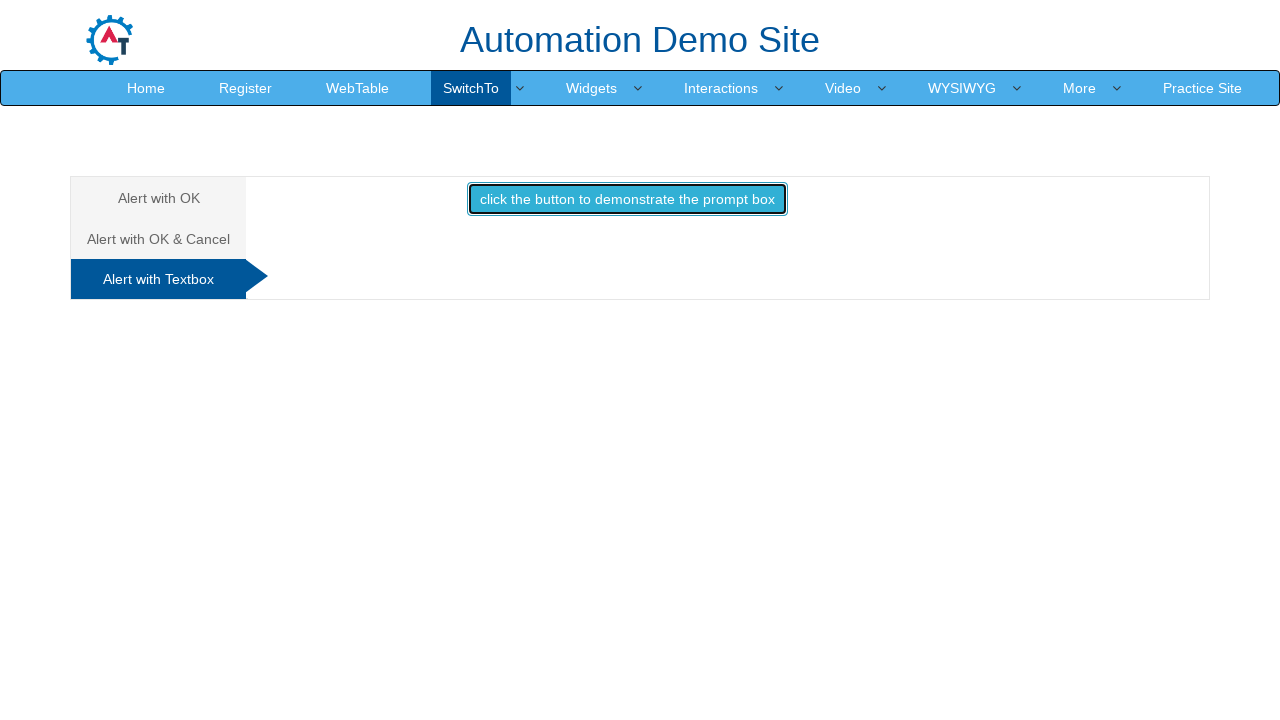

Set up dialog handler to accept prompt with text 'Hello'
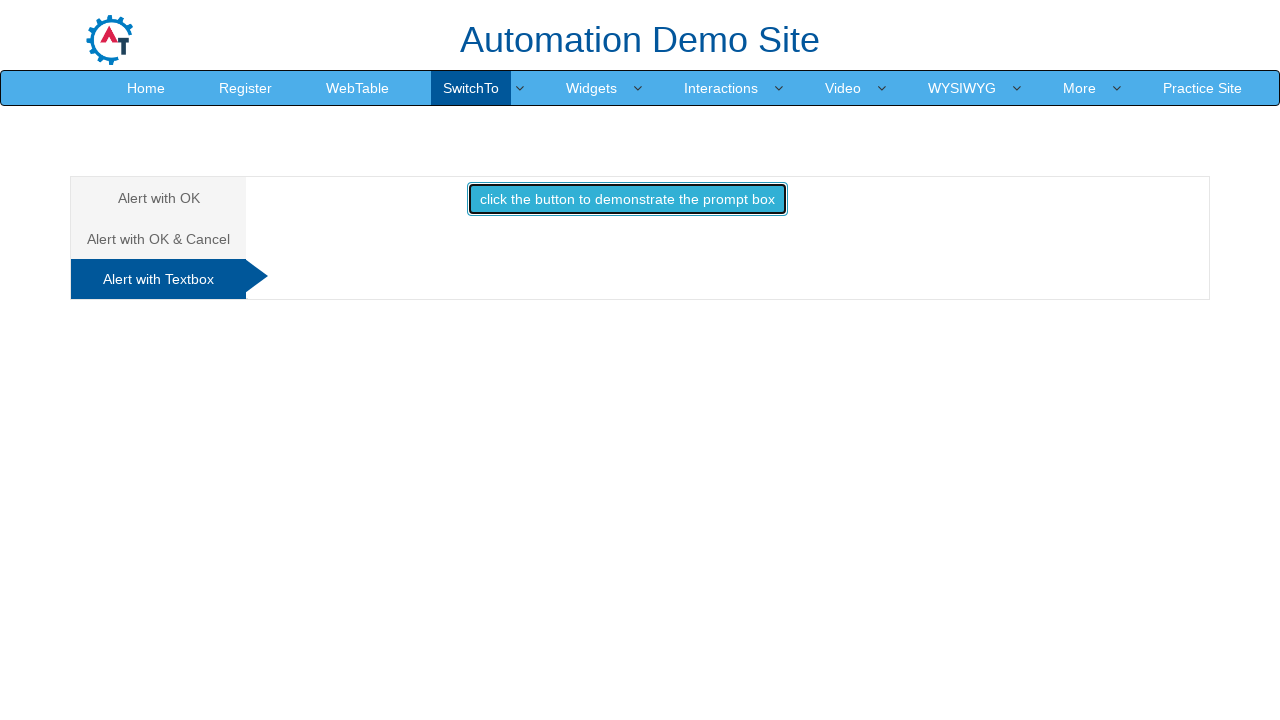

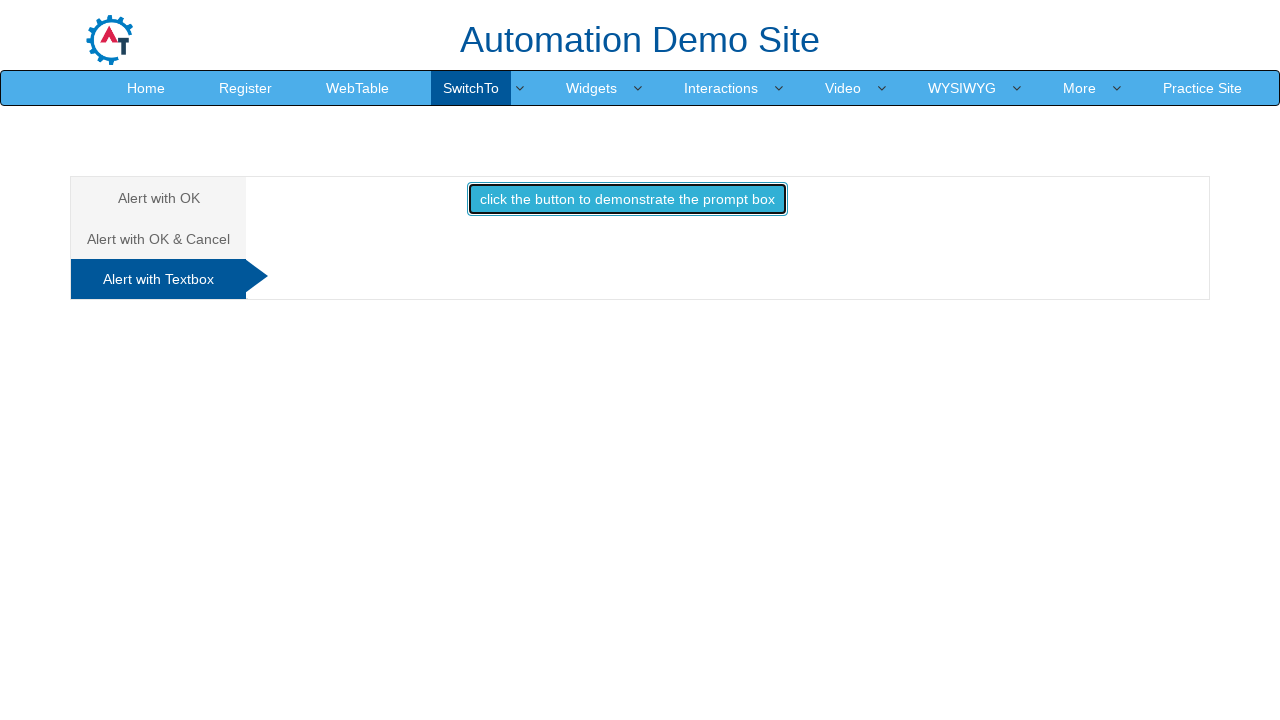